Tests that the Clear completed button displays correct text after marking an item complete.

Starting URL: https://demo.playwright.dev/todomvc

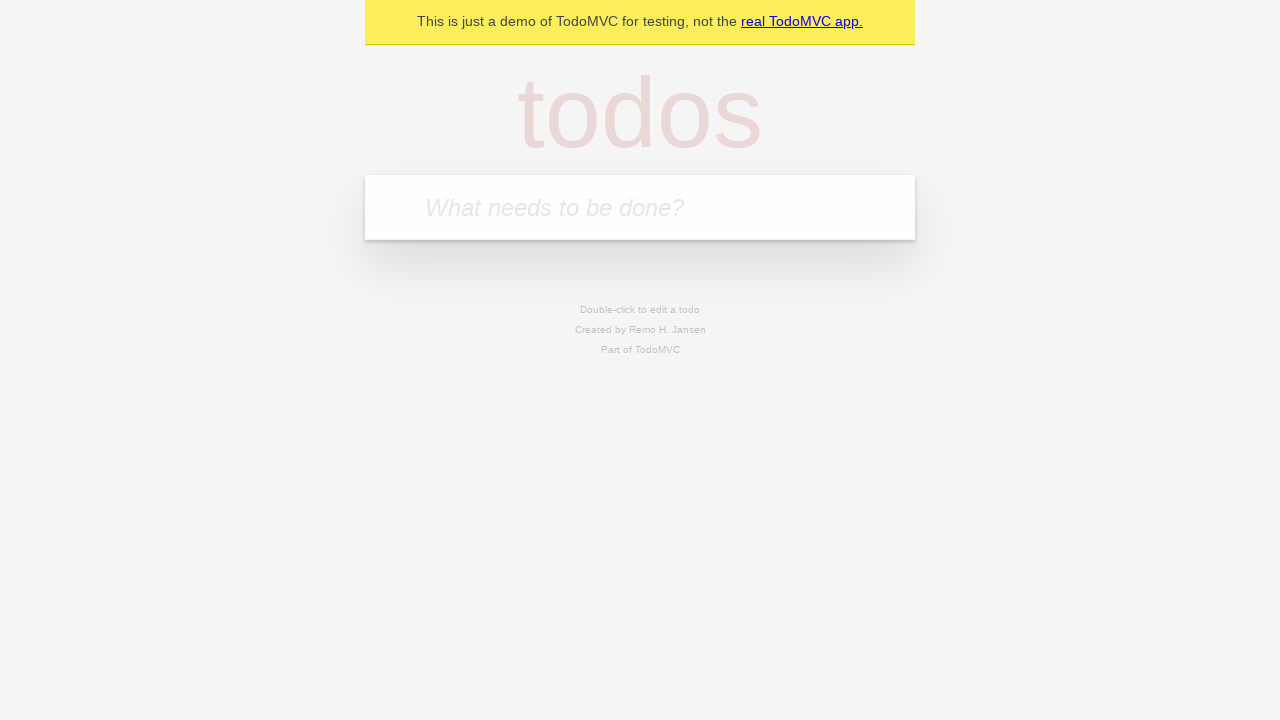

Filled todo input with 'buy some cheese' on internal:attr=[placeholder="What needs to be done?"i]
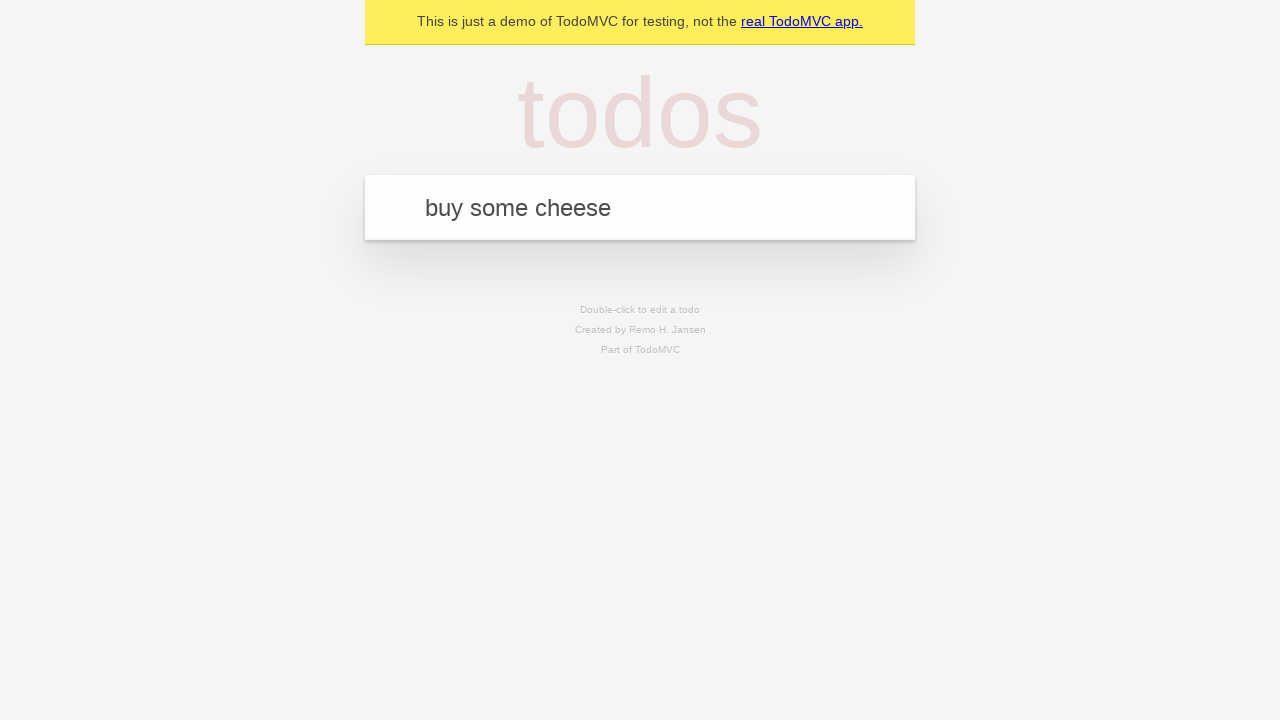

Pressed Enter to add first todo on internal:attr=[placeholder="What needs to be done?"i]
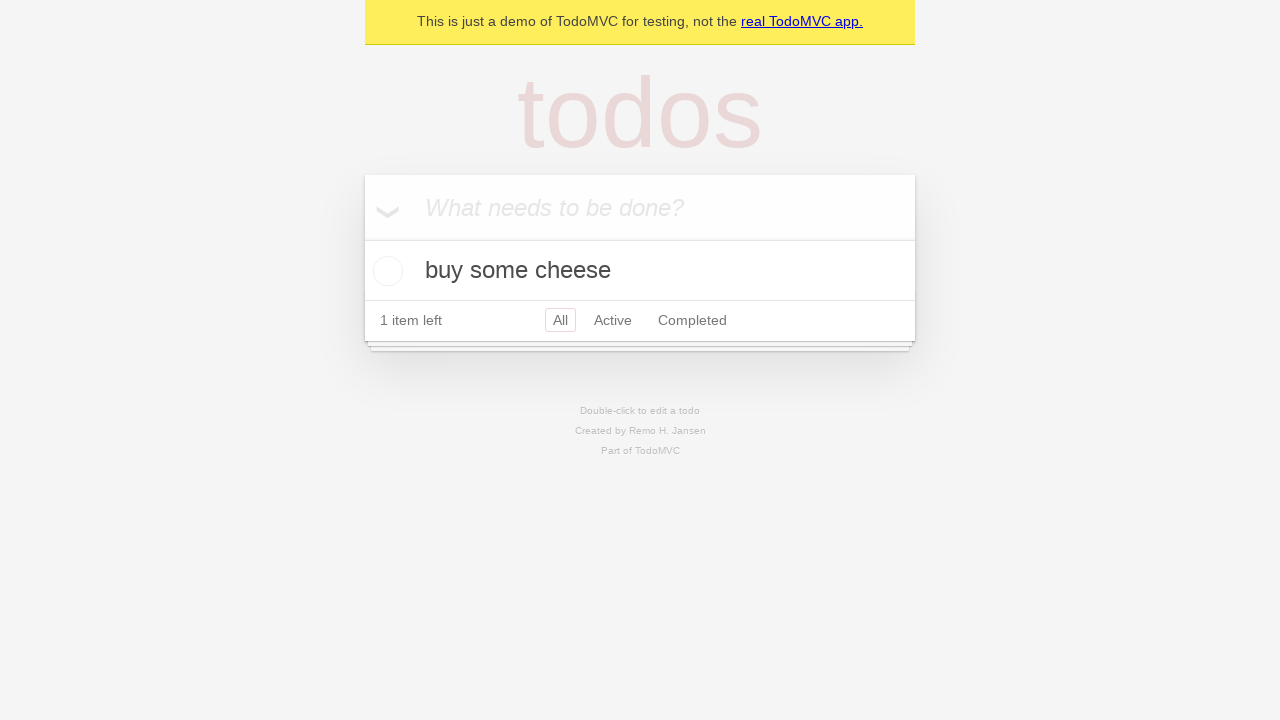

Filled todo input with 'feed the cat' on internal:attr=[placeholder="What needs to be done?"i]
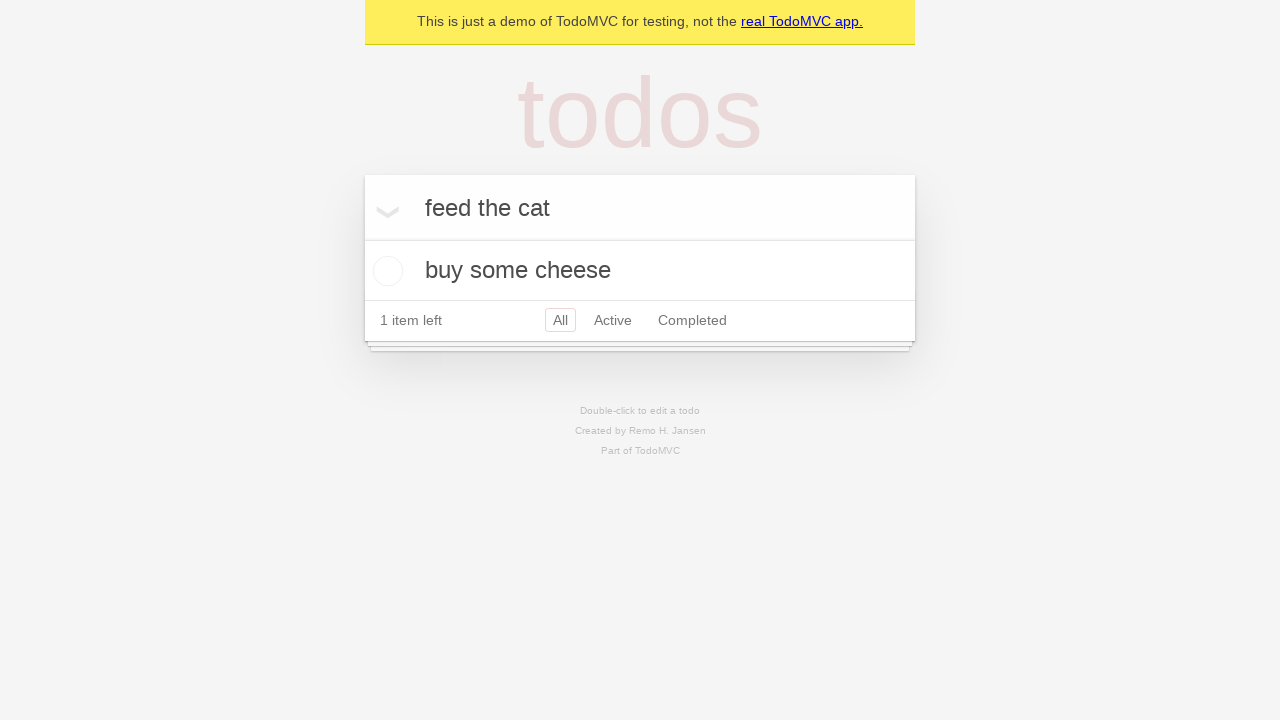

Pressed Enter to add second todo on internal:attr=[placeholder="What needs to be done?"i]
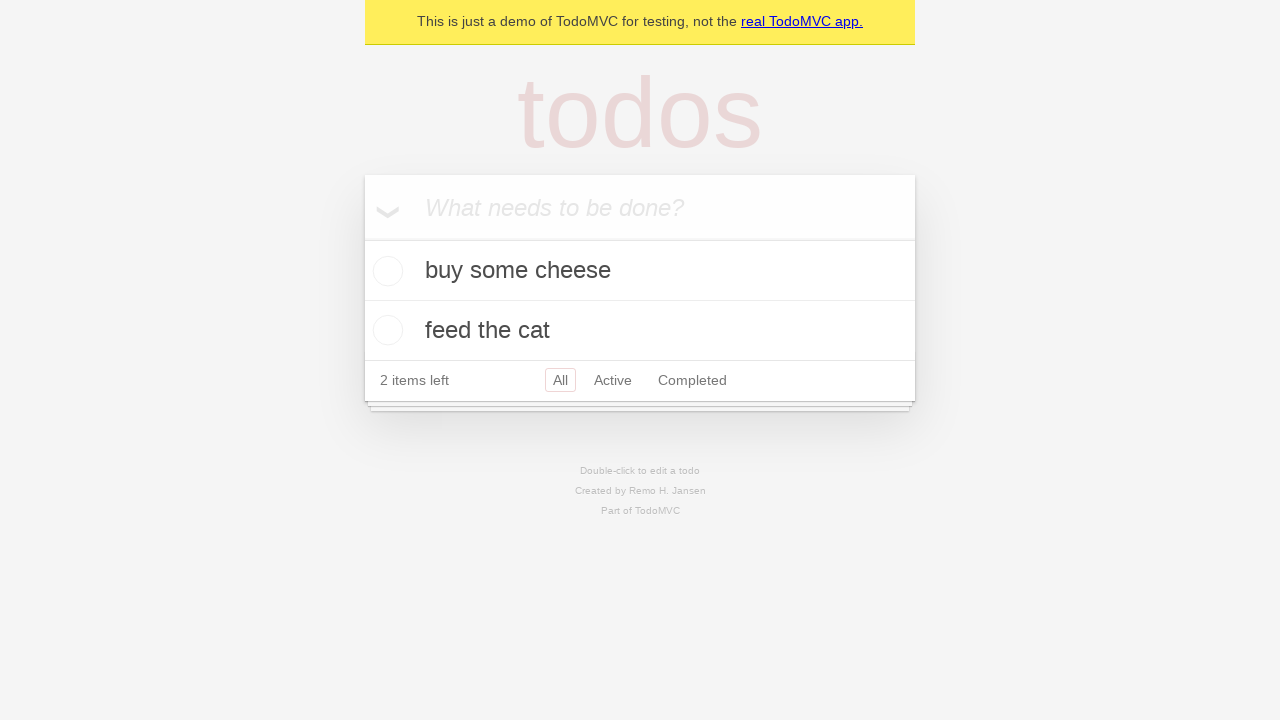

Filled todo input with 'book a doctors appointment' on internal:attr=[placeholder="What needs to be done?"i]
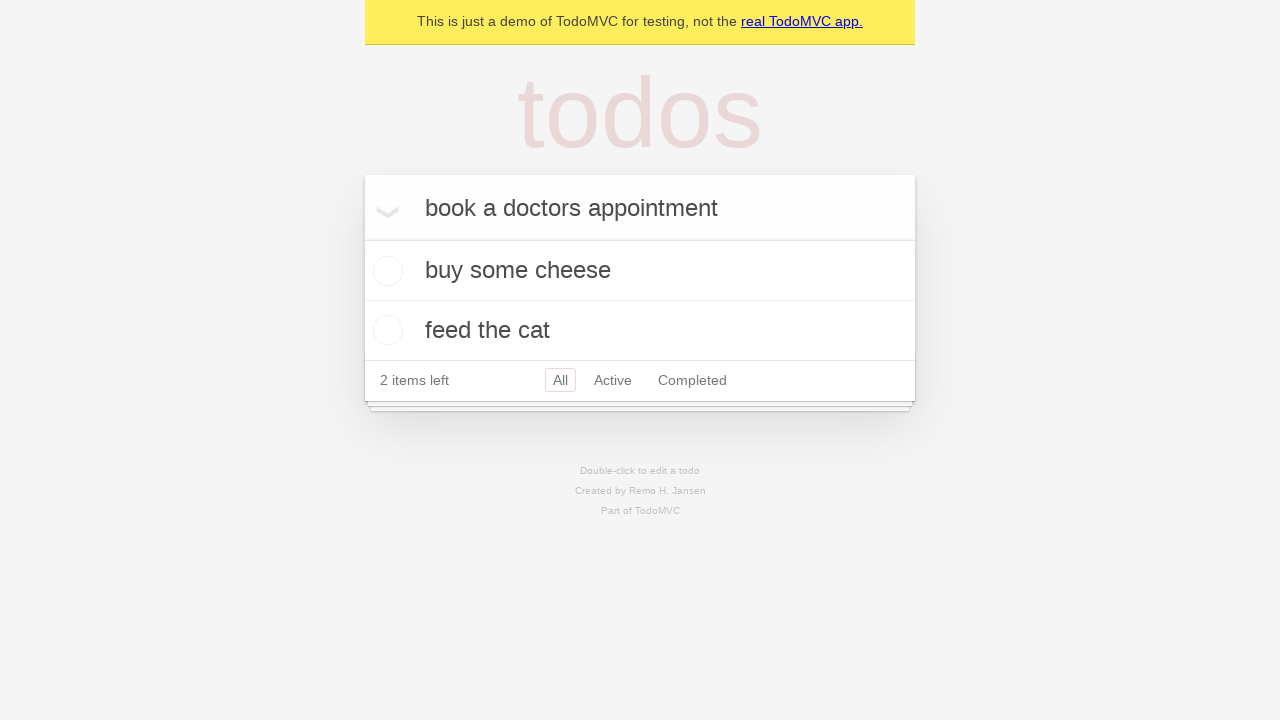

Pressed Enter to add third todo on internal:attr=[placeholder="What needs to be done?"i]
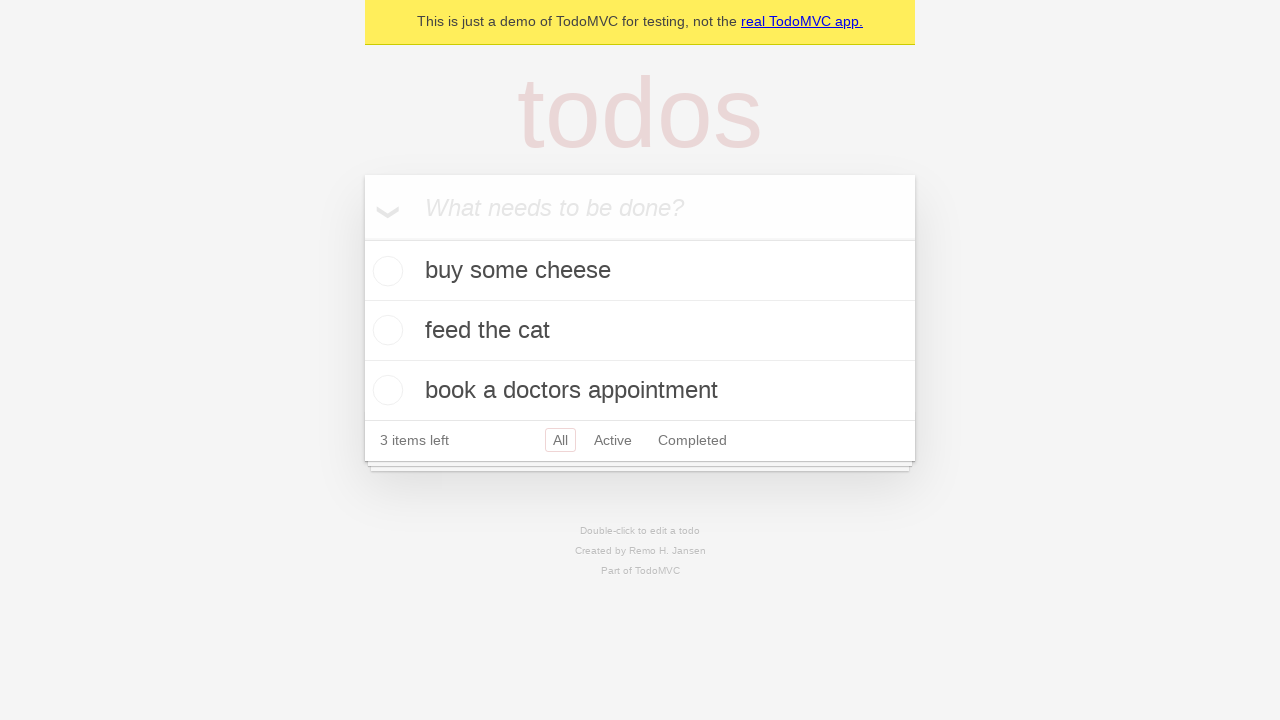

Checked the first todo item as completed at (385, 271) on .todo-list li .toggle >> nth=0
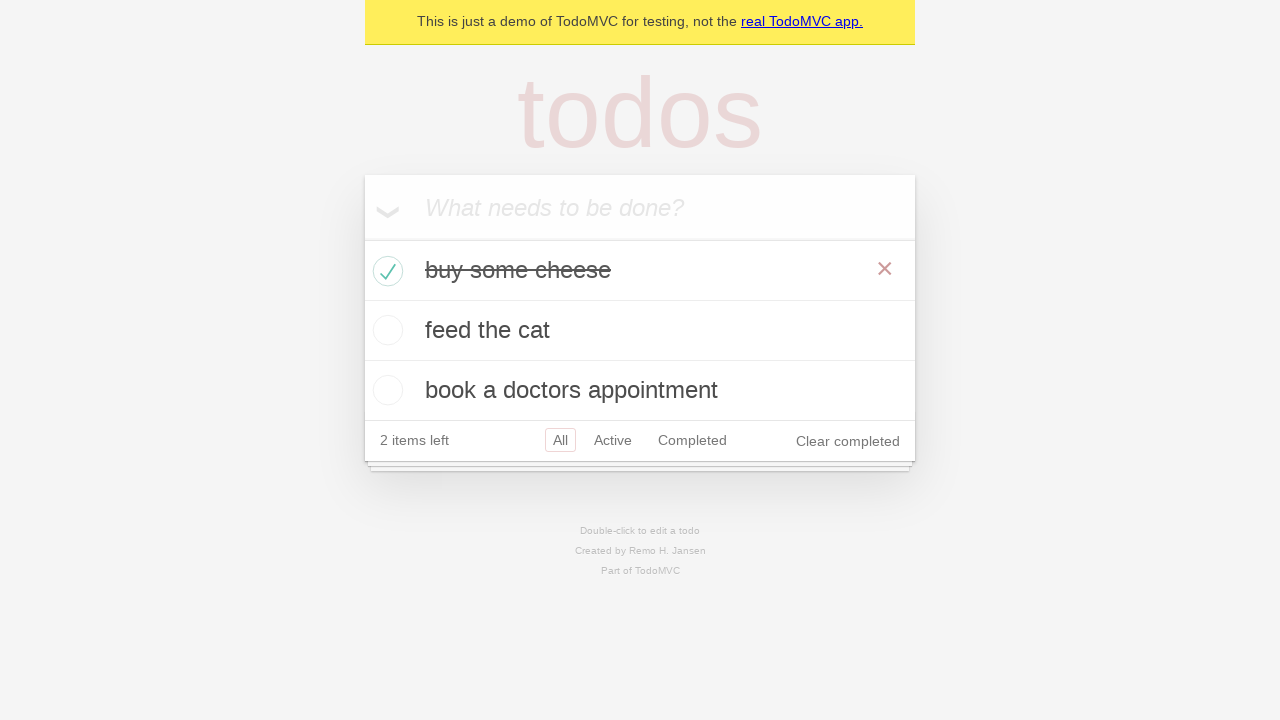

Clear completed button is now visible after marking item complete
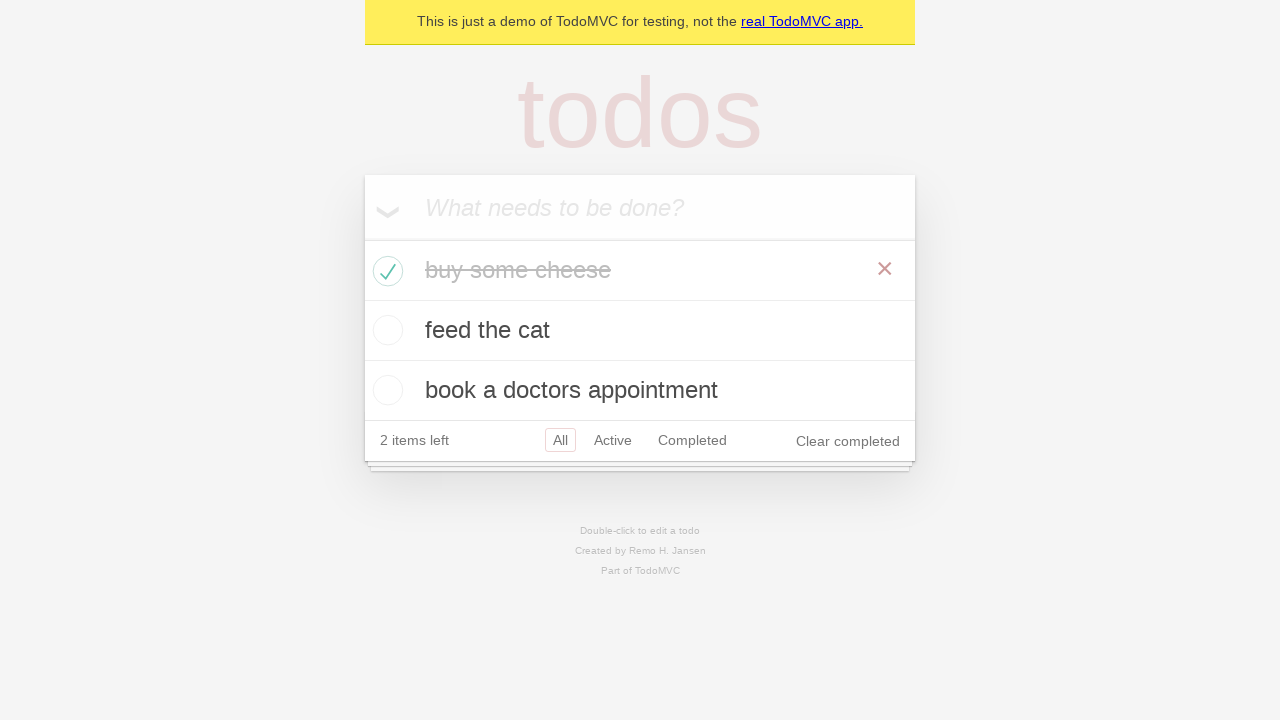

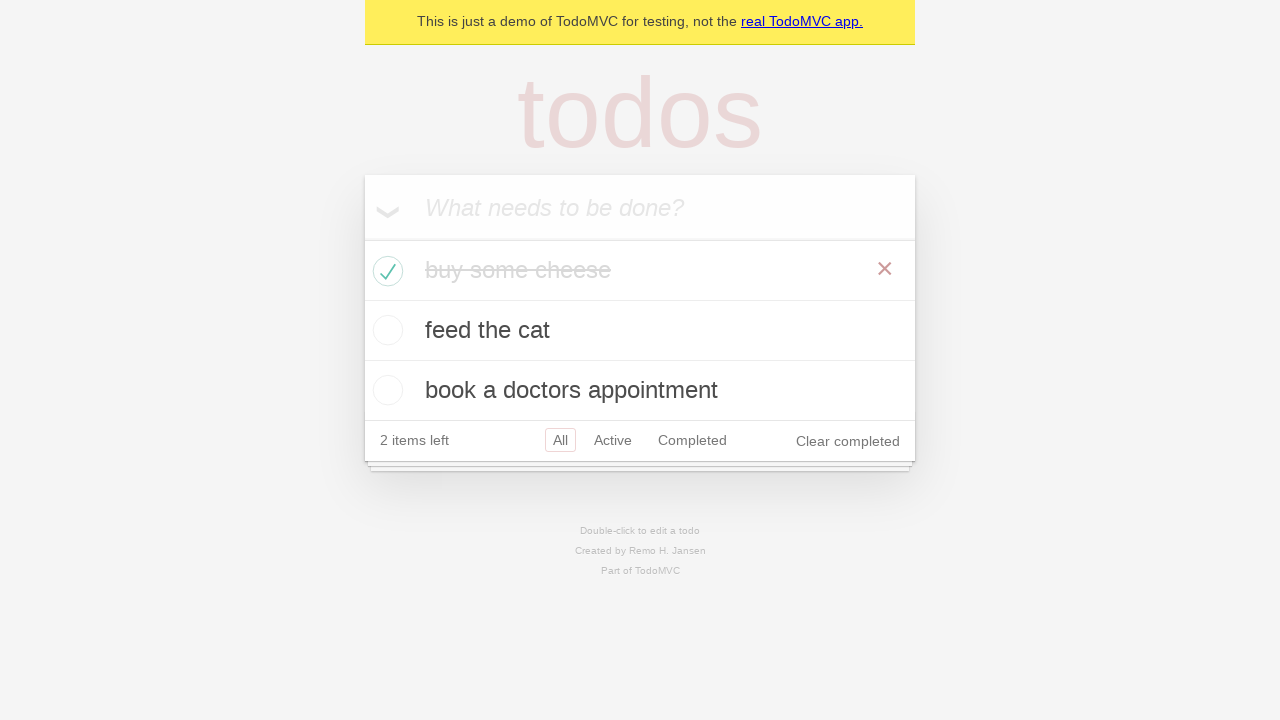